Tests basic element interaction by clicking on a navigation element, triggering a JavaScript alert, and accepting it

Starting URL: http://automationbykrishna.com/

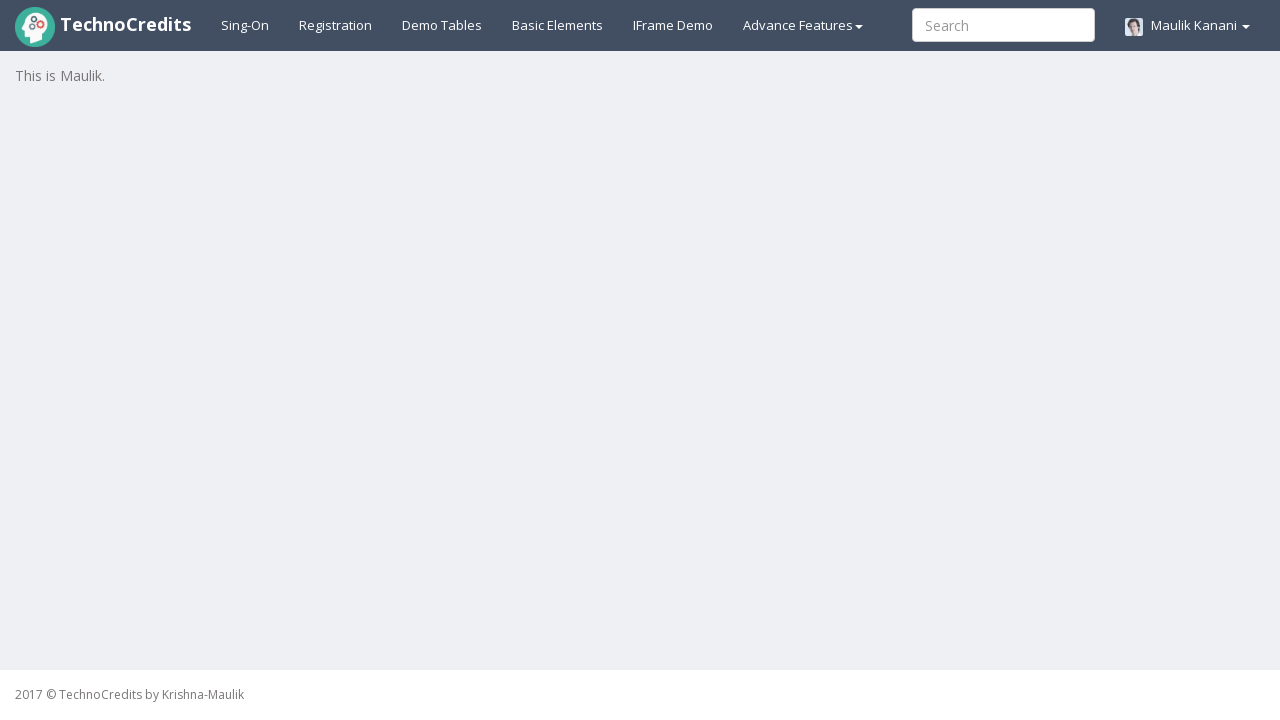

Clicked on basic elements navigation link at (558, 25) on #basicelements
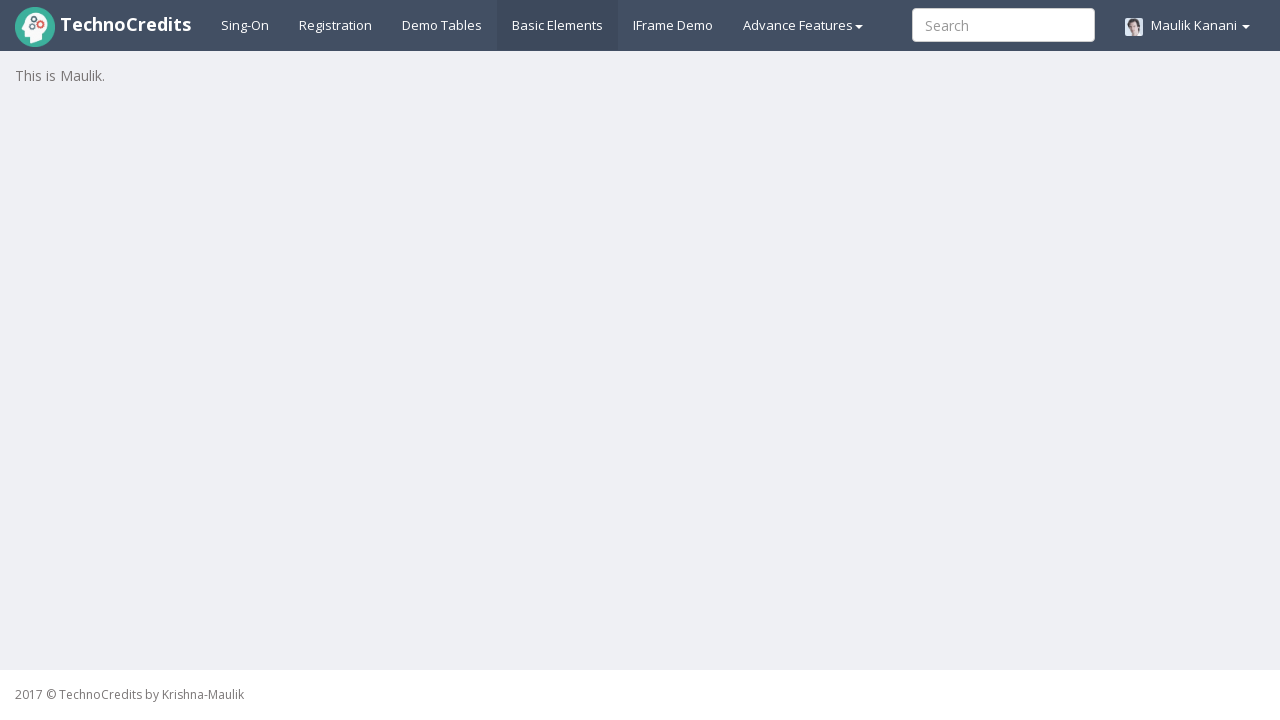

Waited for page to load after navigation
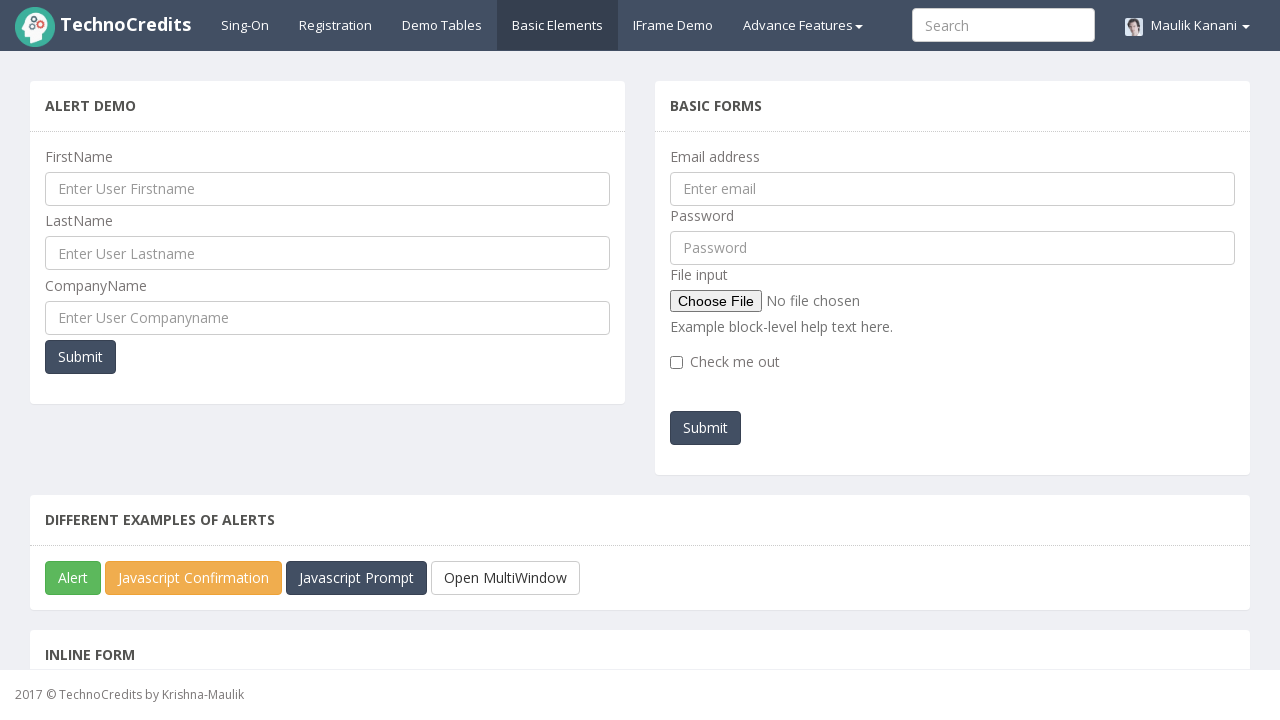

Set up dialog handler to automatically accept alerts
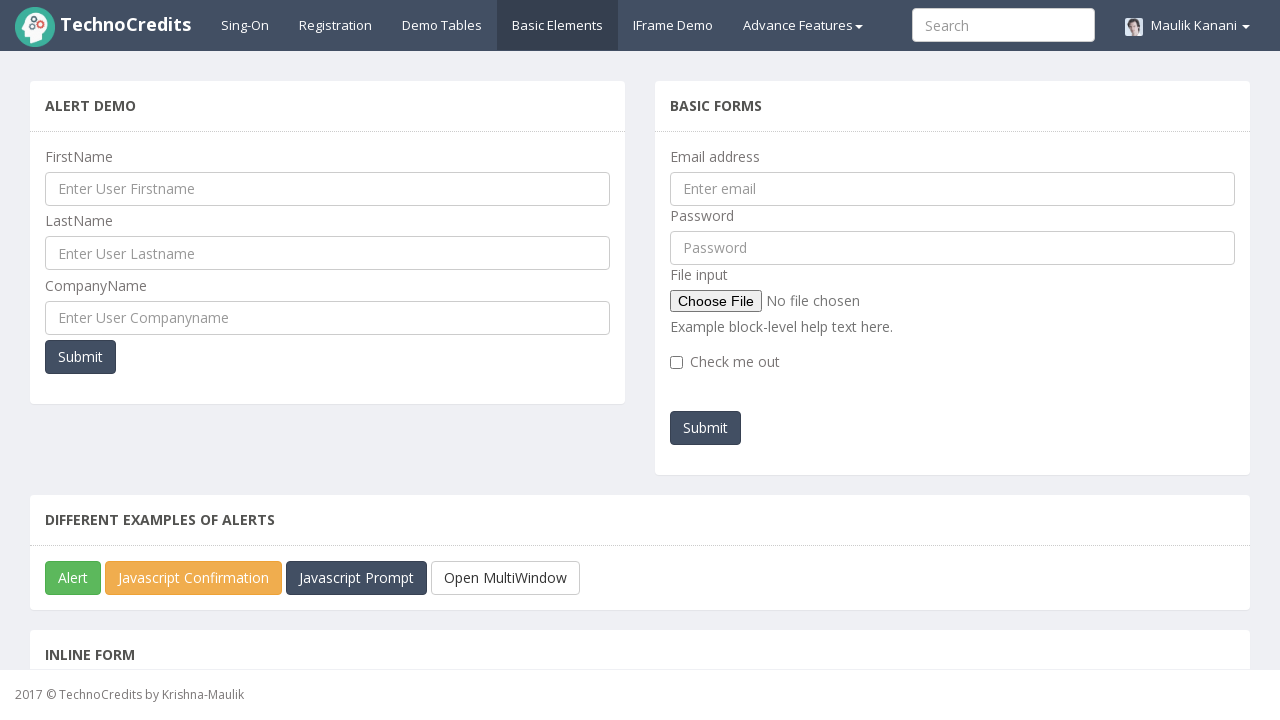

Clicked JavaScript alert button, alert was triggered and automatically accepted at (73, 578) on #javascriptAlert
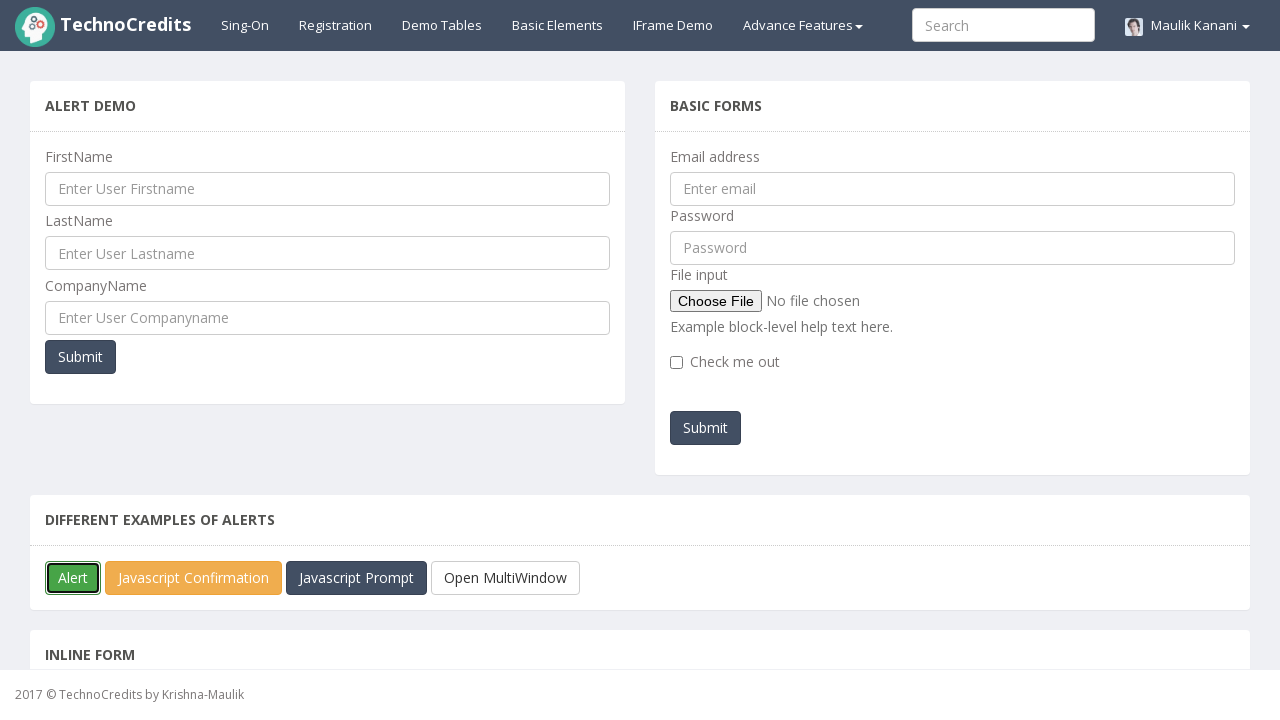

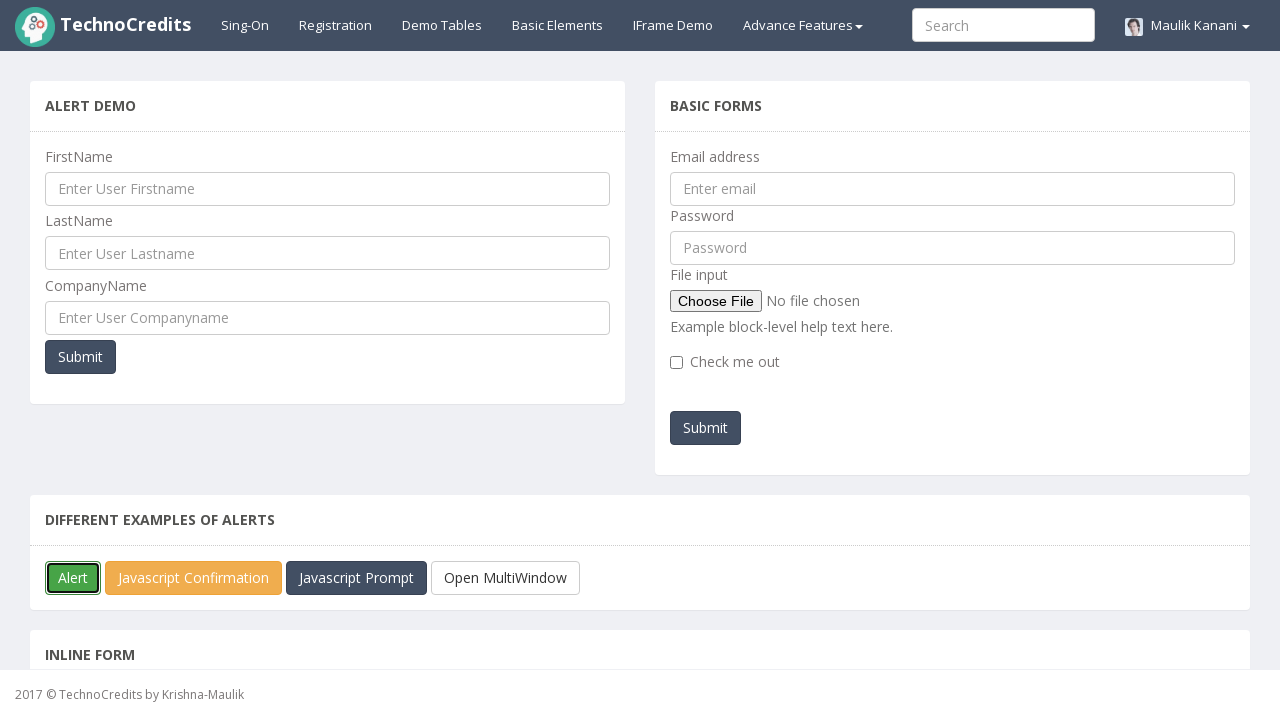